Tests browser window management functionality by maximizing, minimizing, and making the window fullscreen on YouTube's homepage, while verifying the page title between operations.

Starting URL: https://www.youtube.com

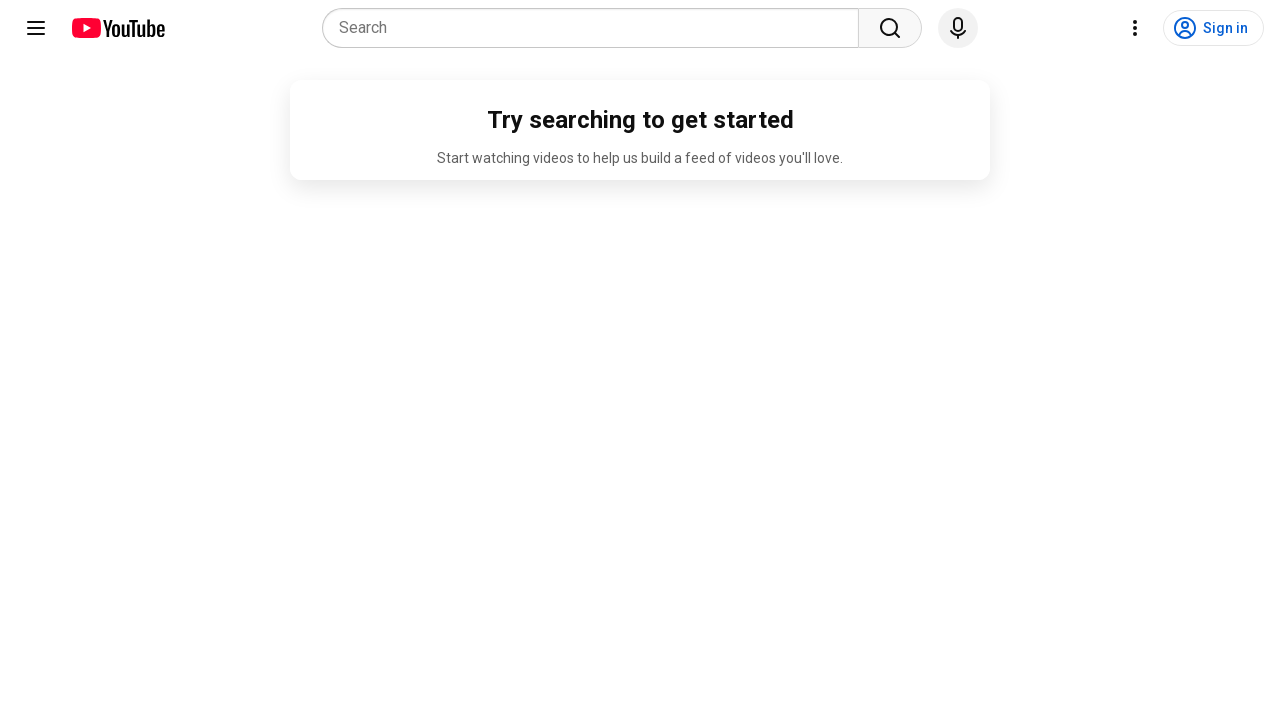

Set viewport size to 1920x1080 to maximize window
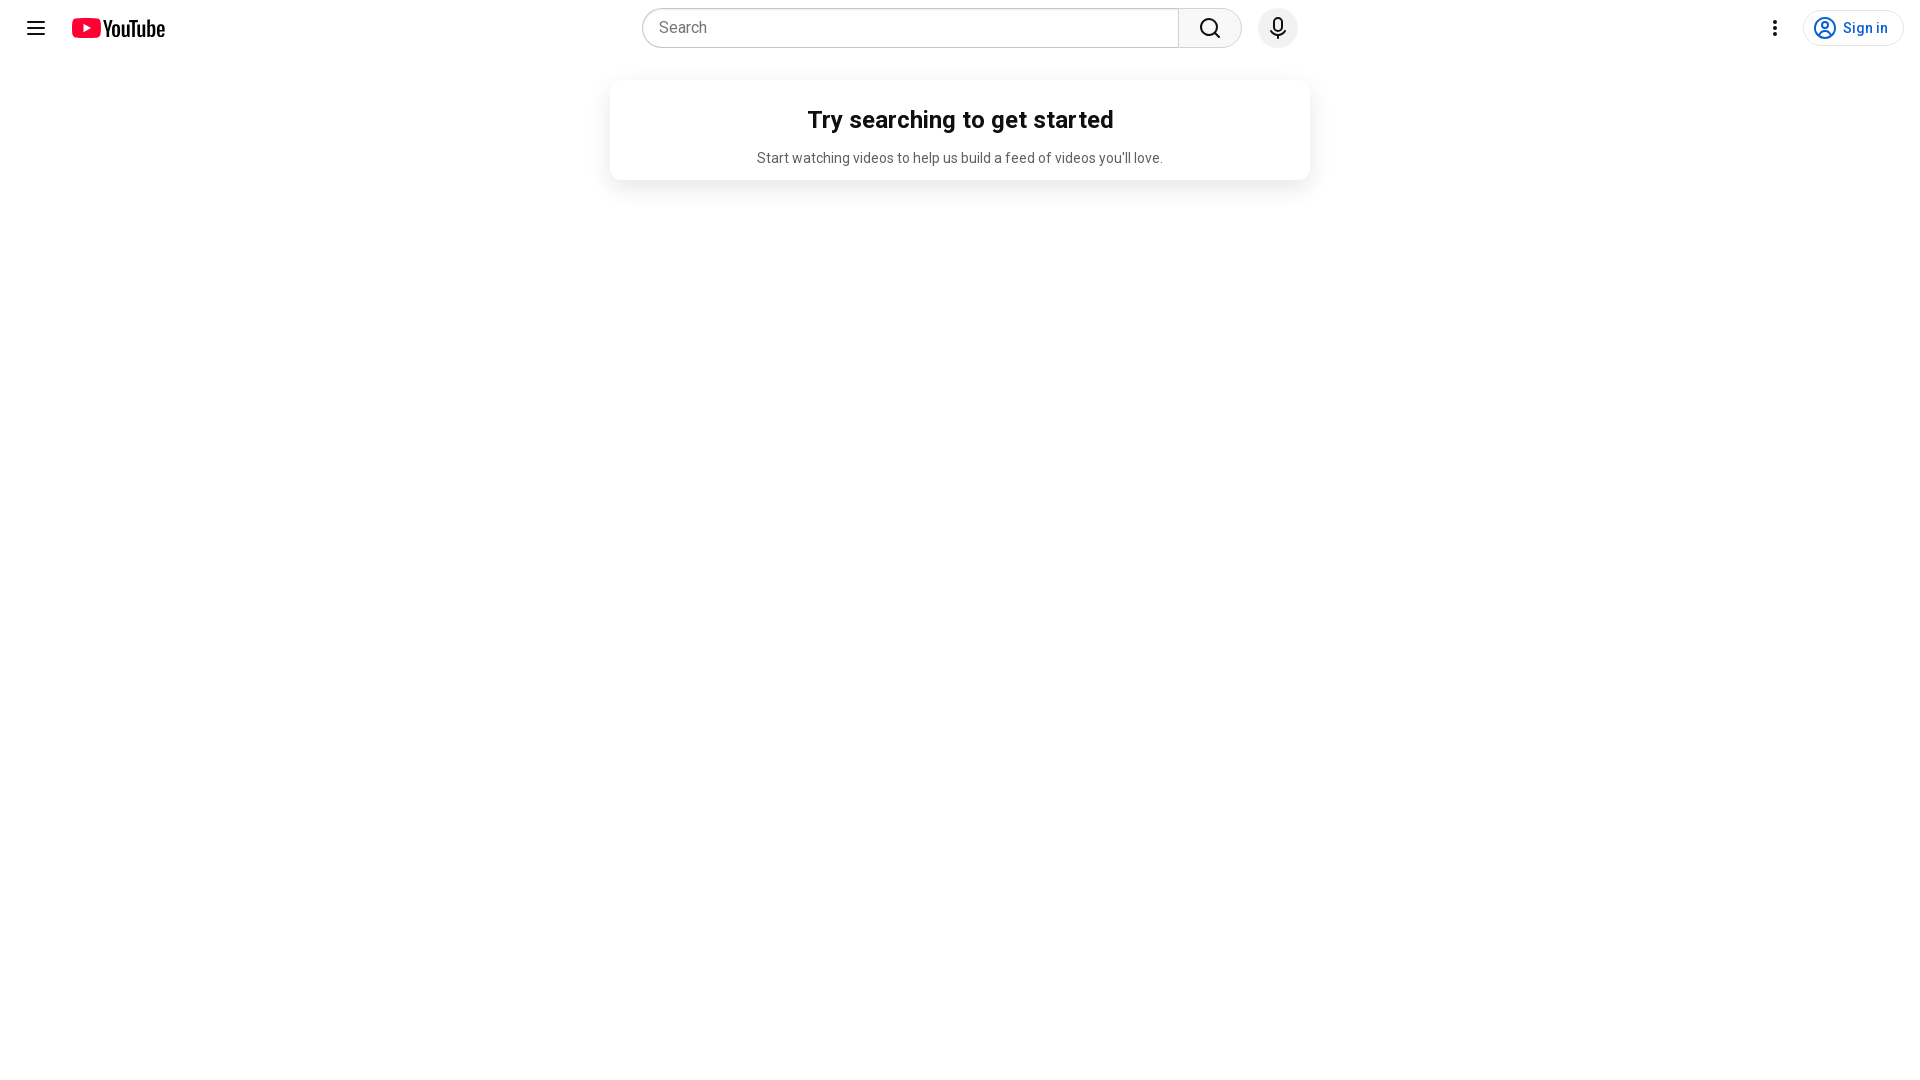

Retrieved page title to verify YouTube page loaded
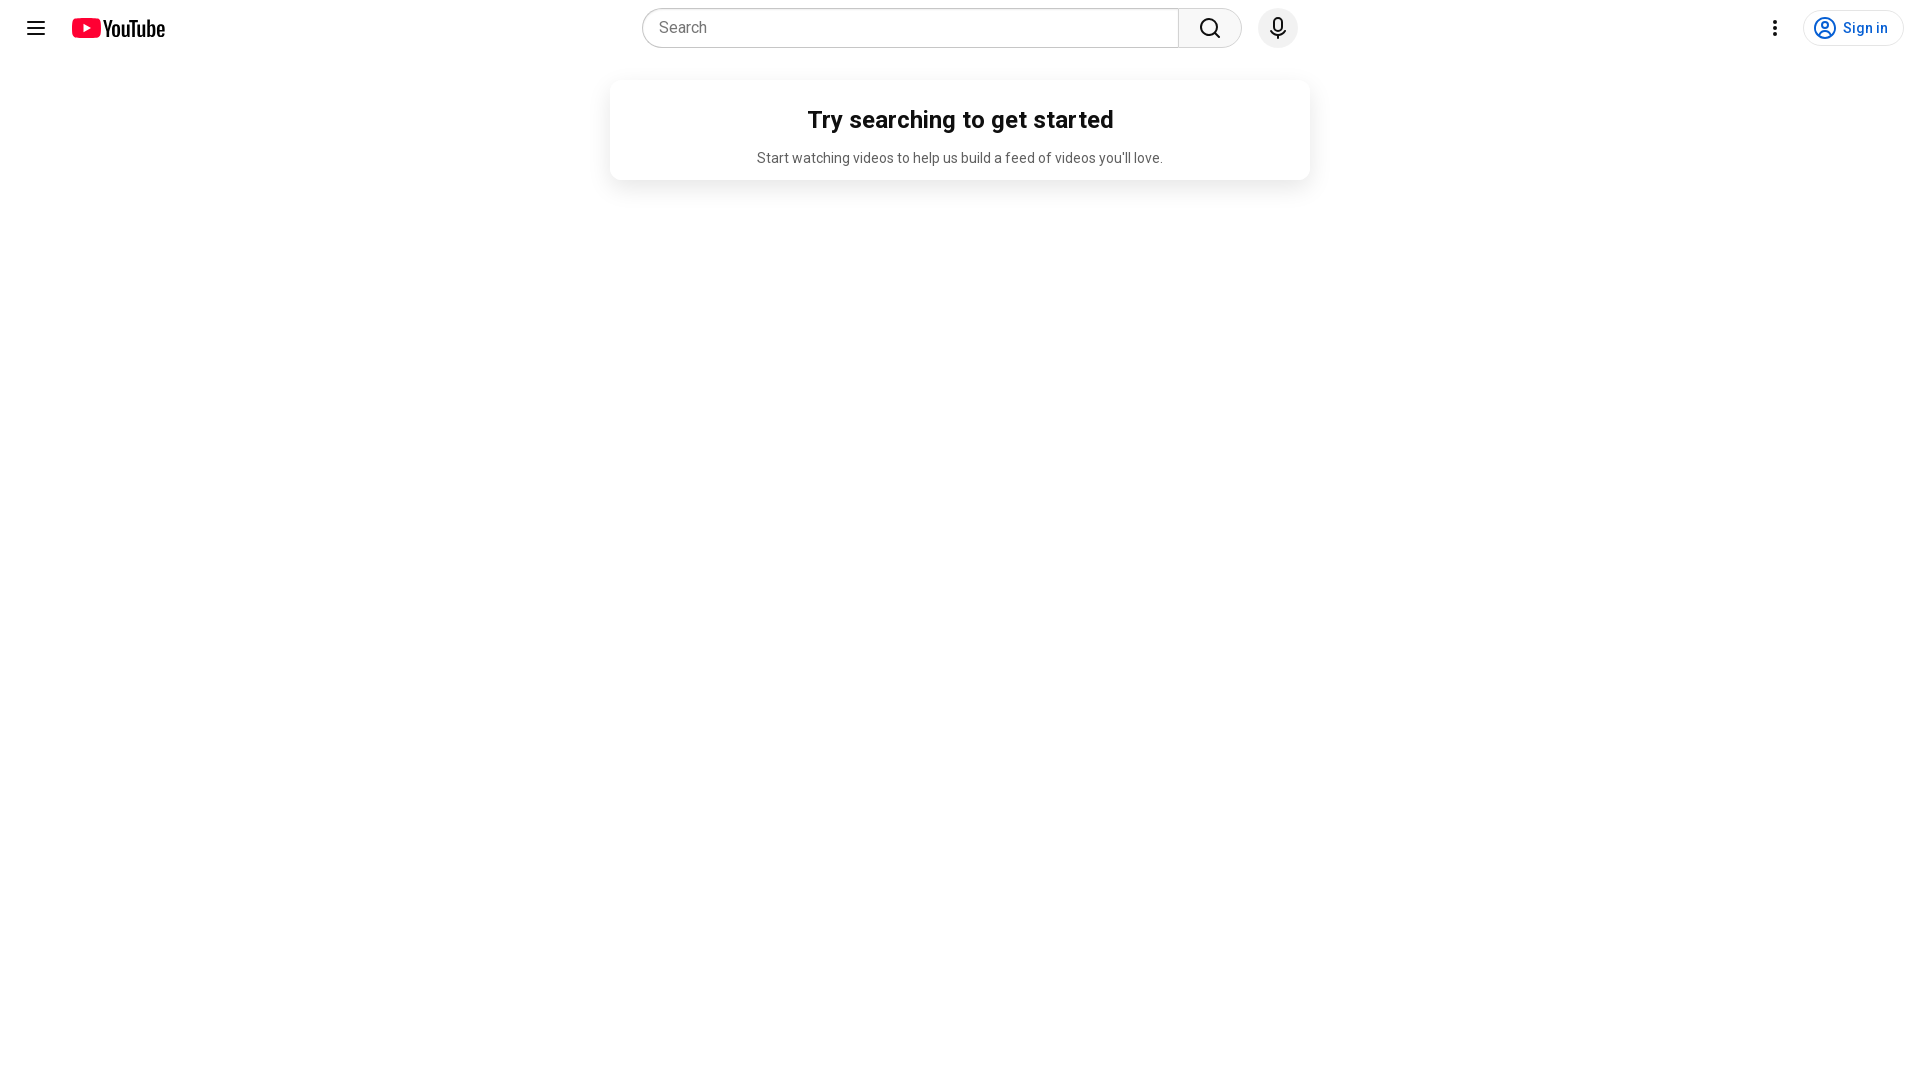

Verified that 'YouTube' is present in page title
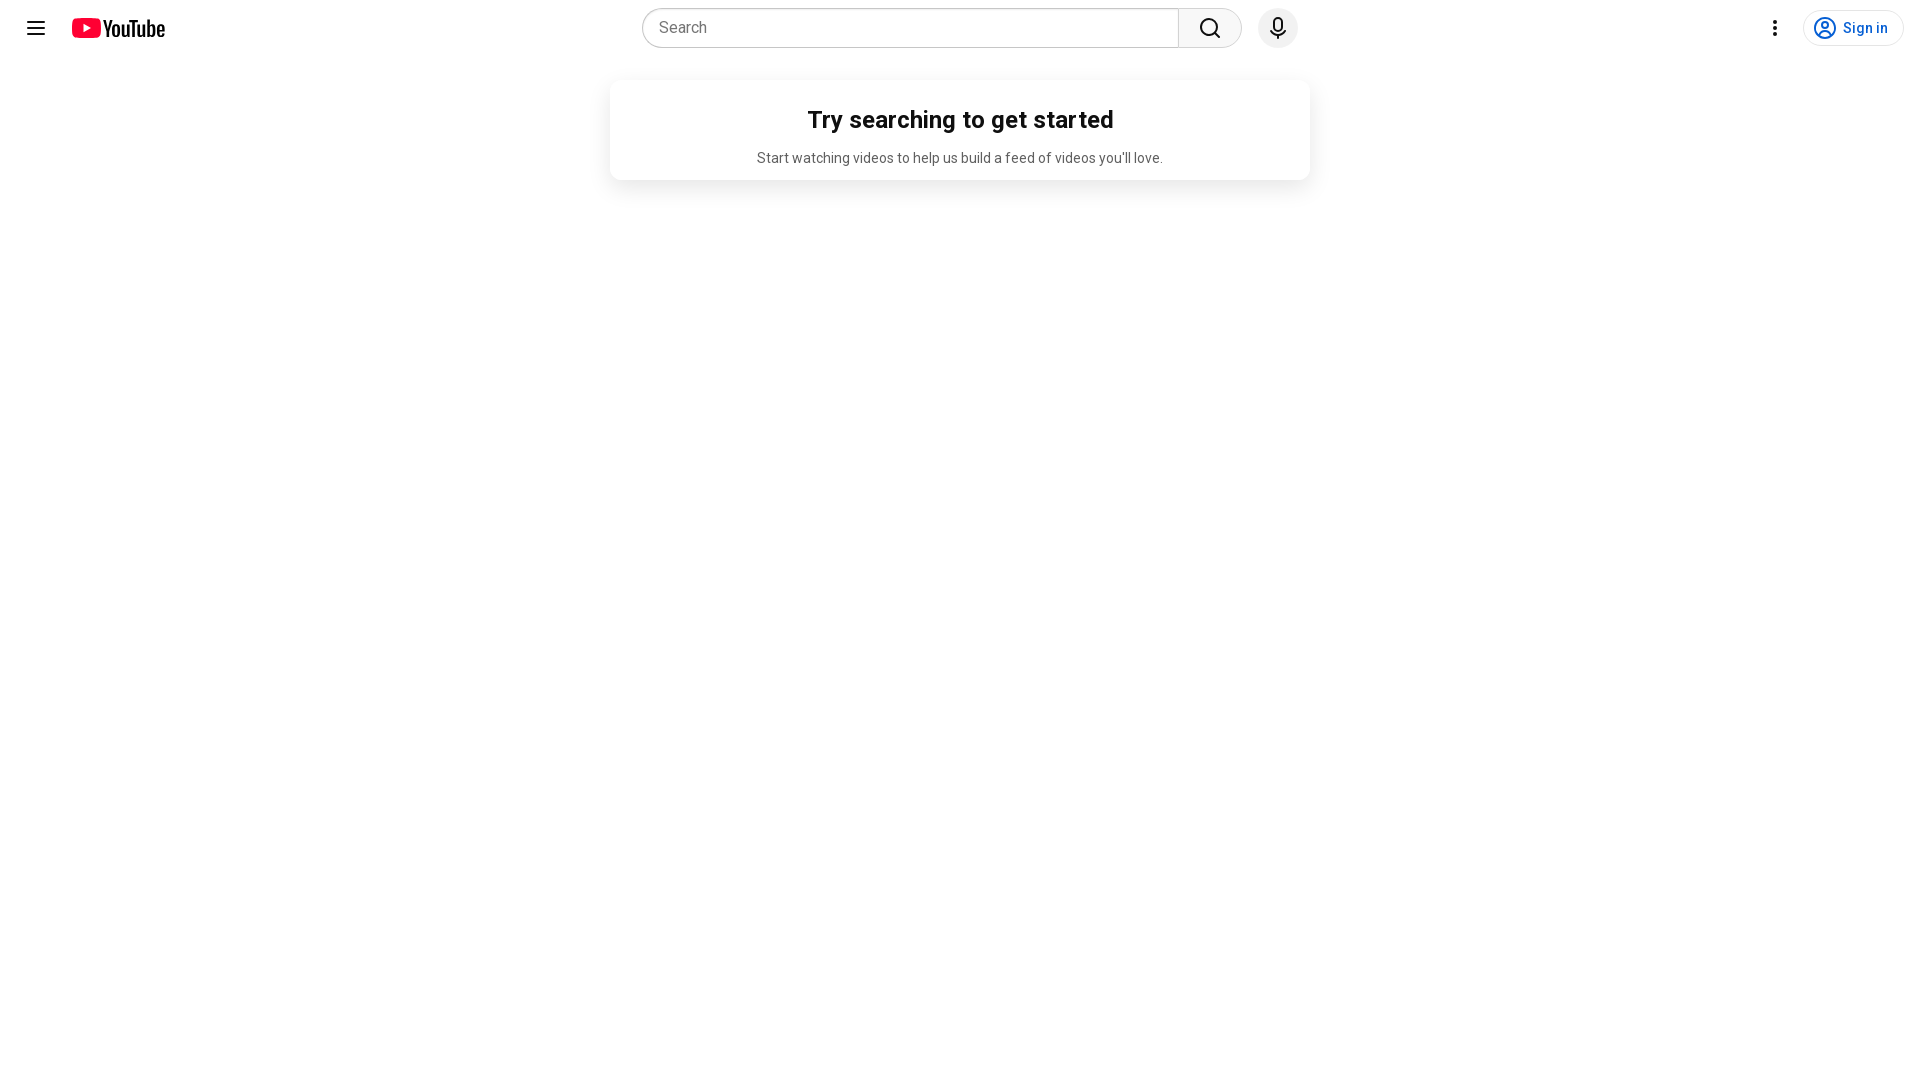

Set viewport size to 1920x1080 to simulate fullscreen mode
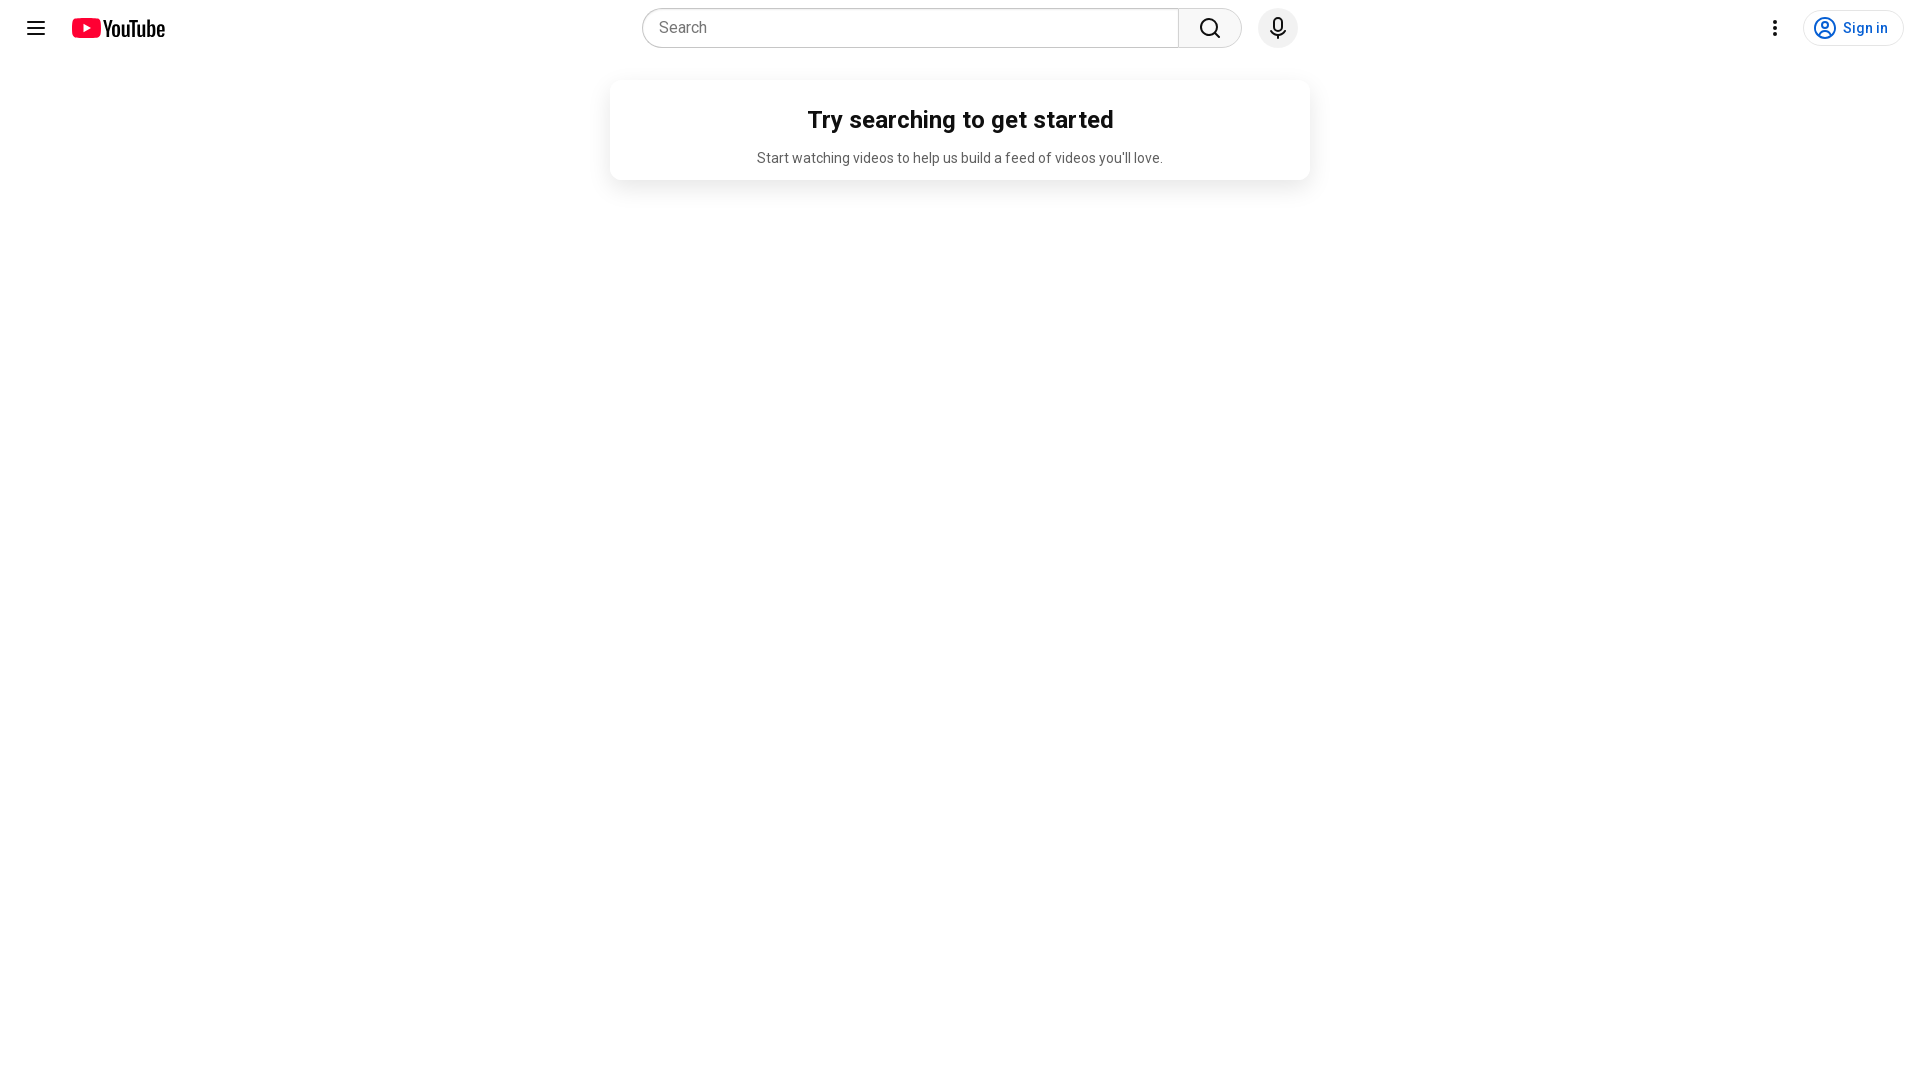

Retrieved page title again to verify it remains accessible
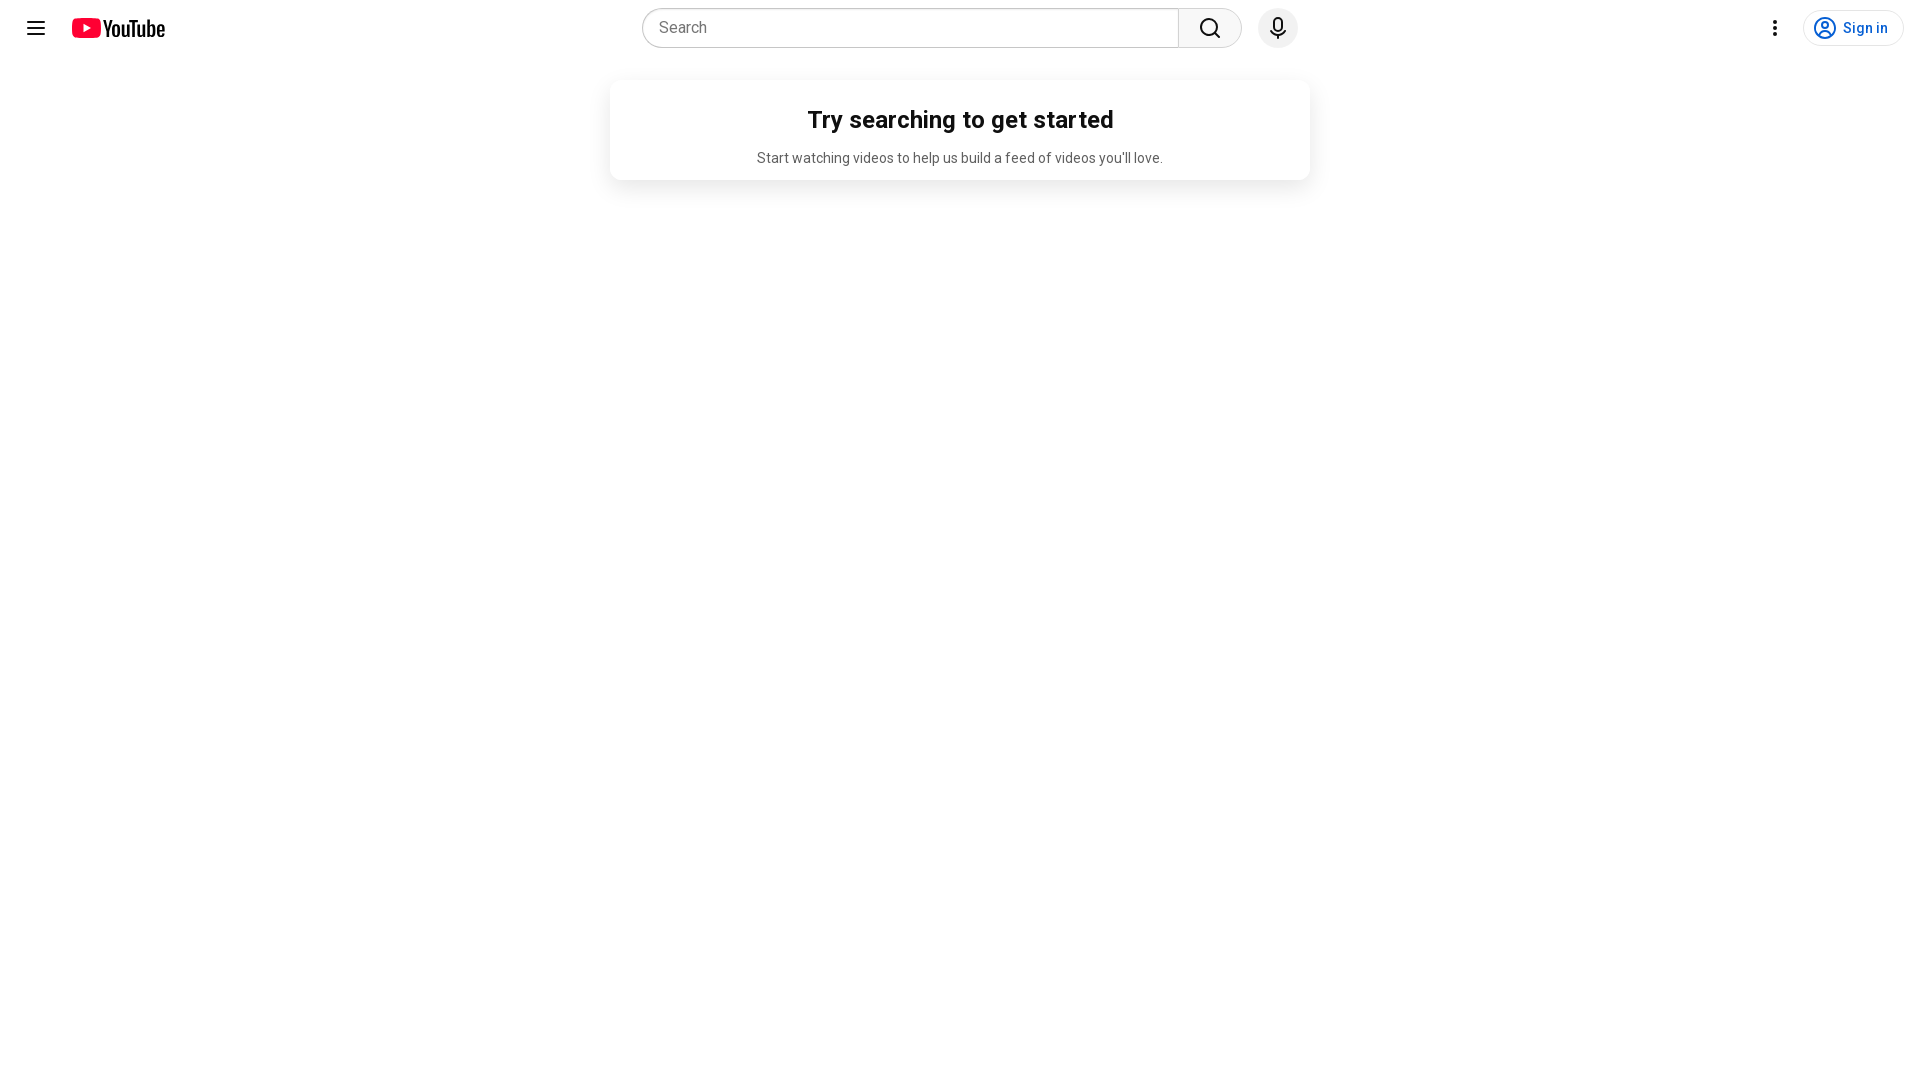

Verified that 'YouTube' is still present in page title after viewport change
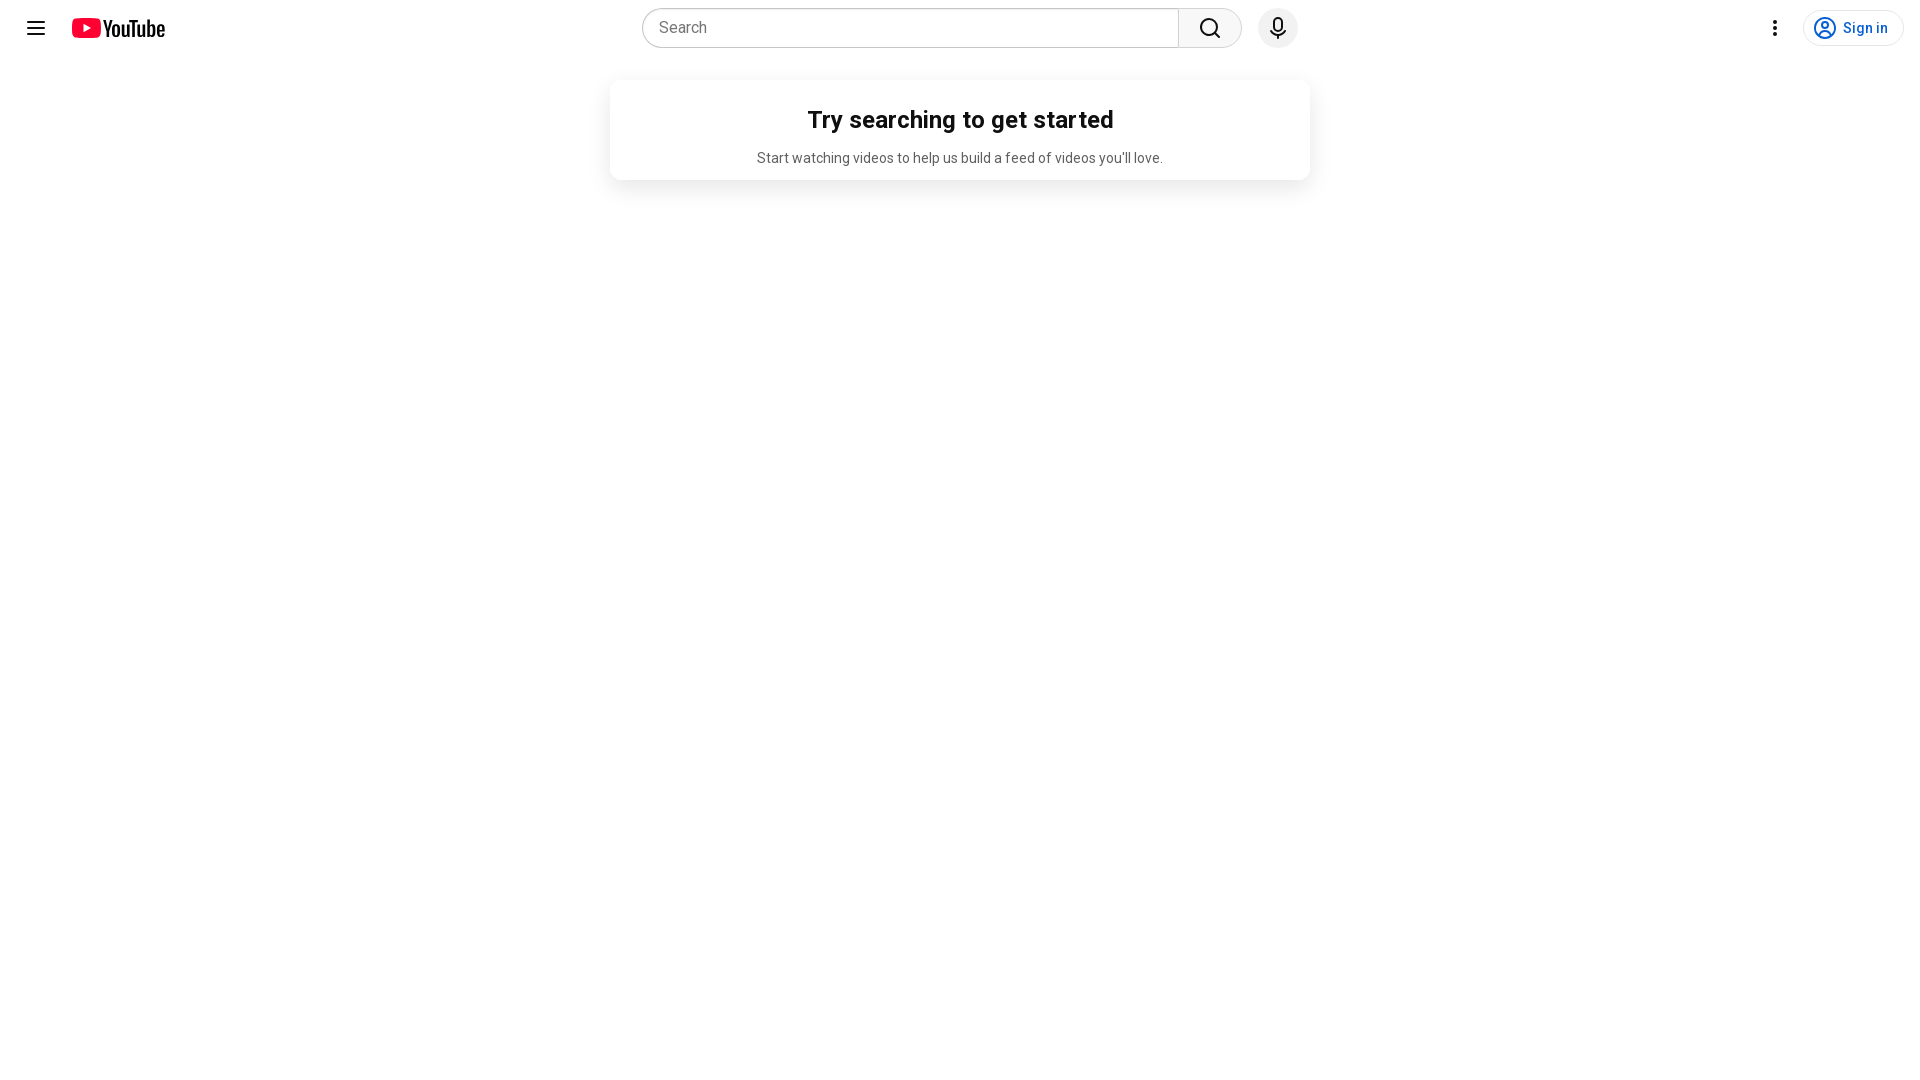

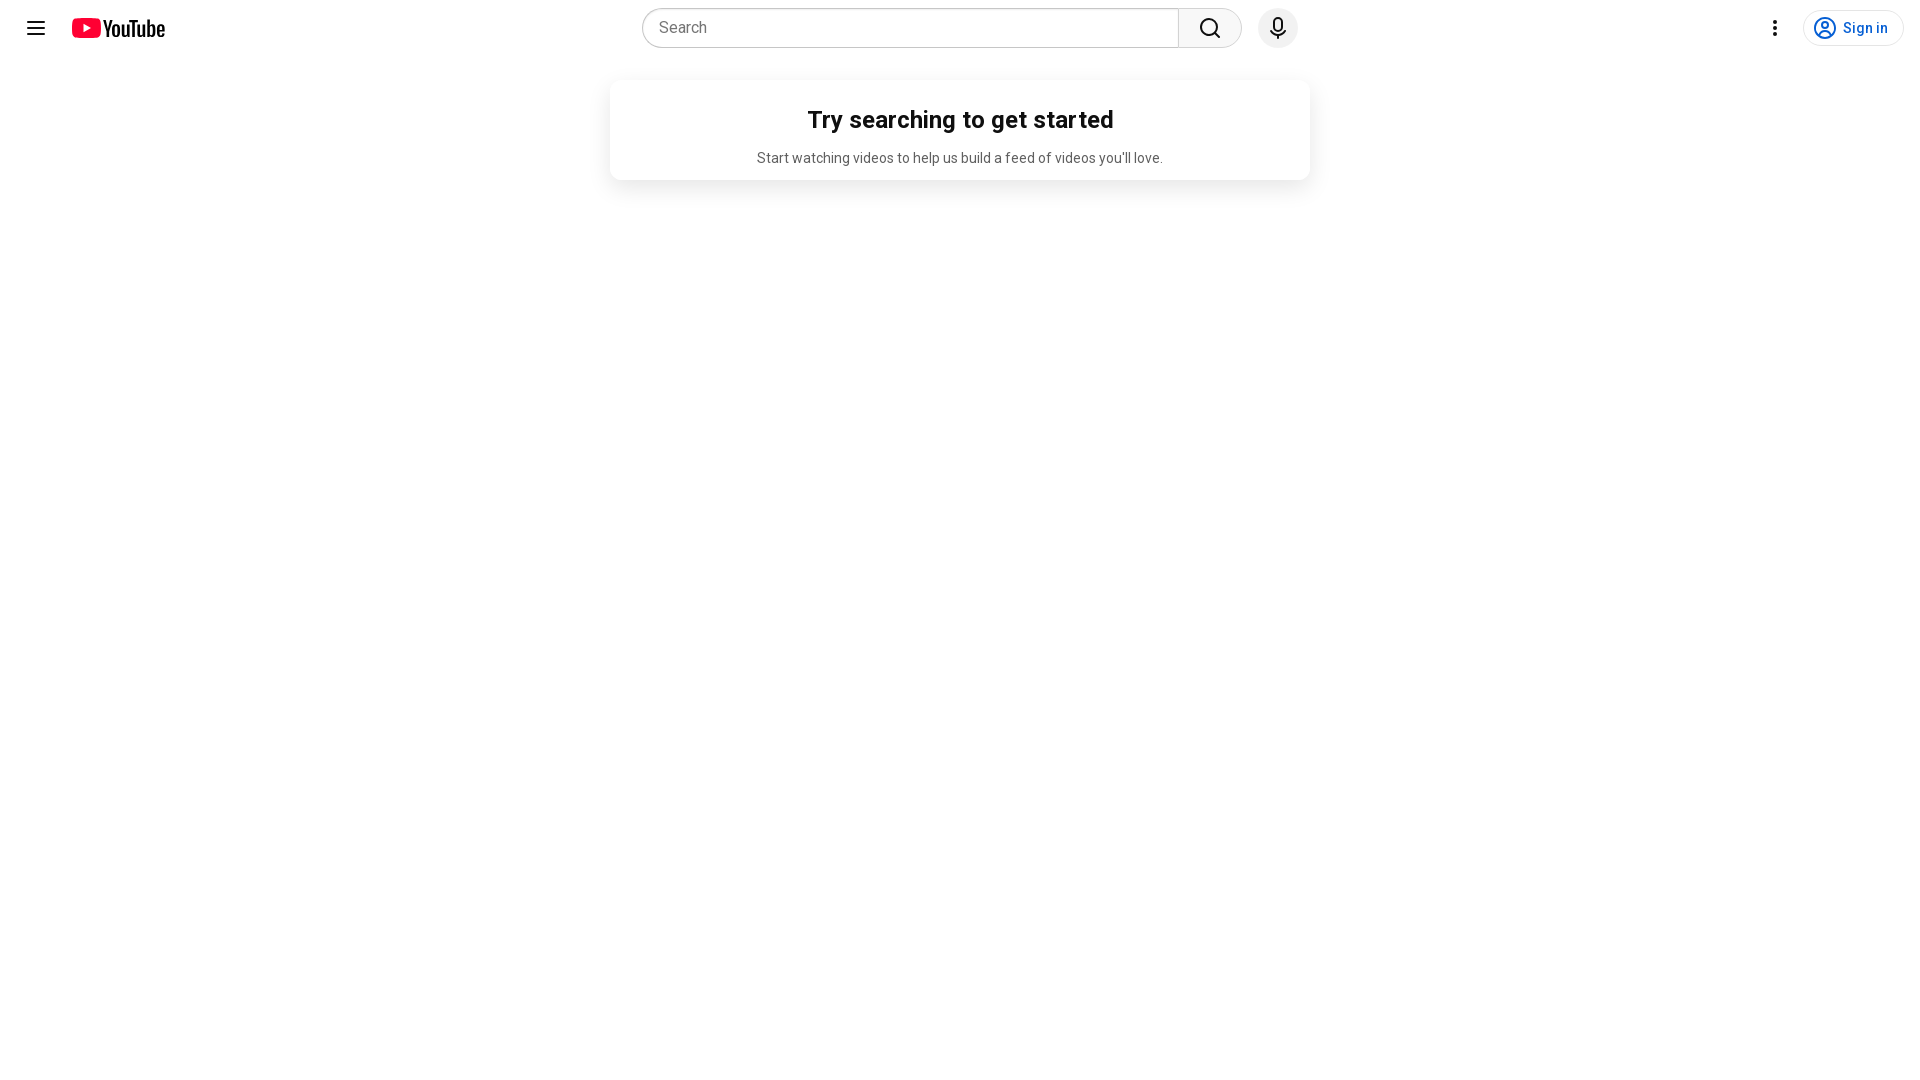